Tests radio button and checkbox interactions on a Google Form, including selecting "Cần Thơ" radio option and toggling "Mì Quảng" checkbox on and off.

Starting URL: https://docs.google.com/forms/d/e/1FAIpQLSfiypnd69zhuDkjKgqvpID9kwO29UCzeCVrGGtbNPZXQok0jA/viewform

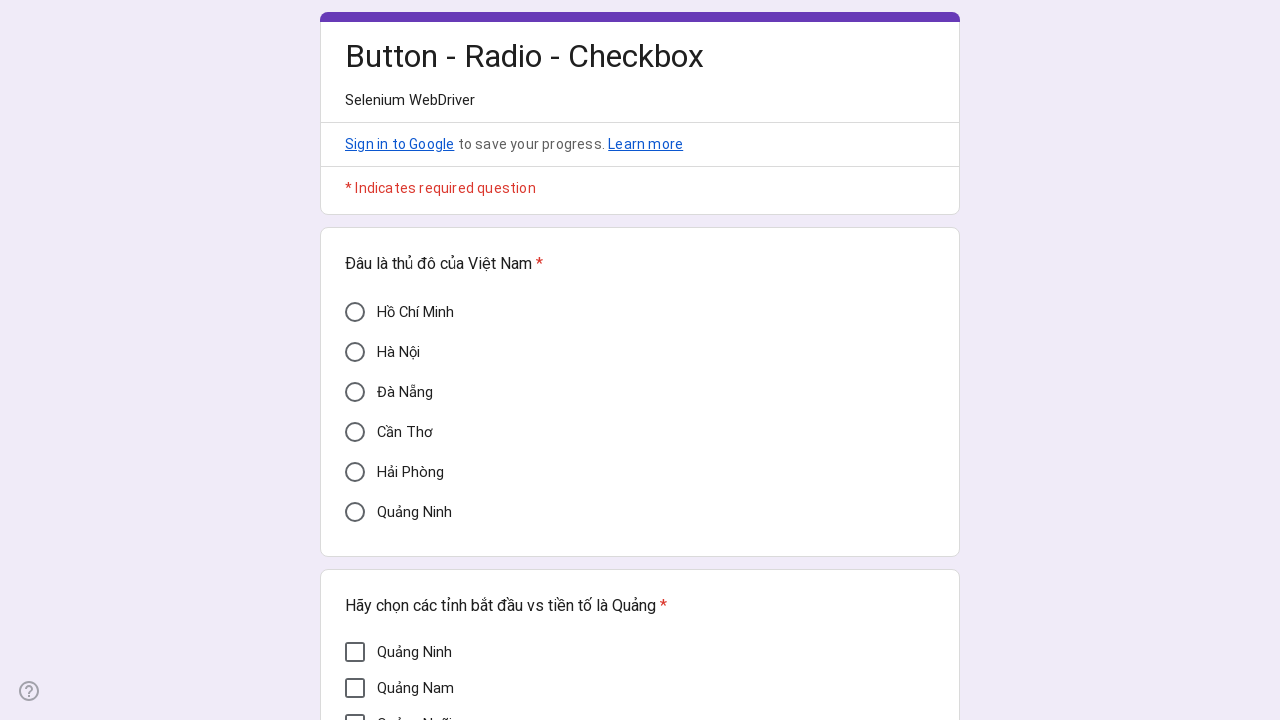

Waited for form to load (networkidle)
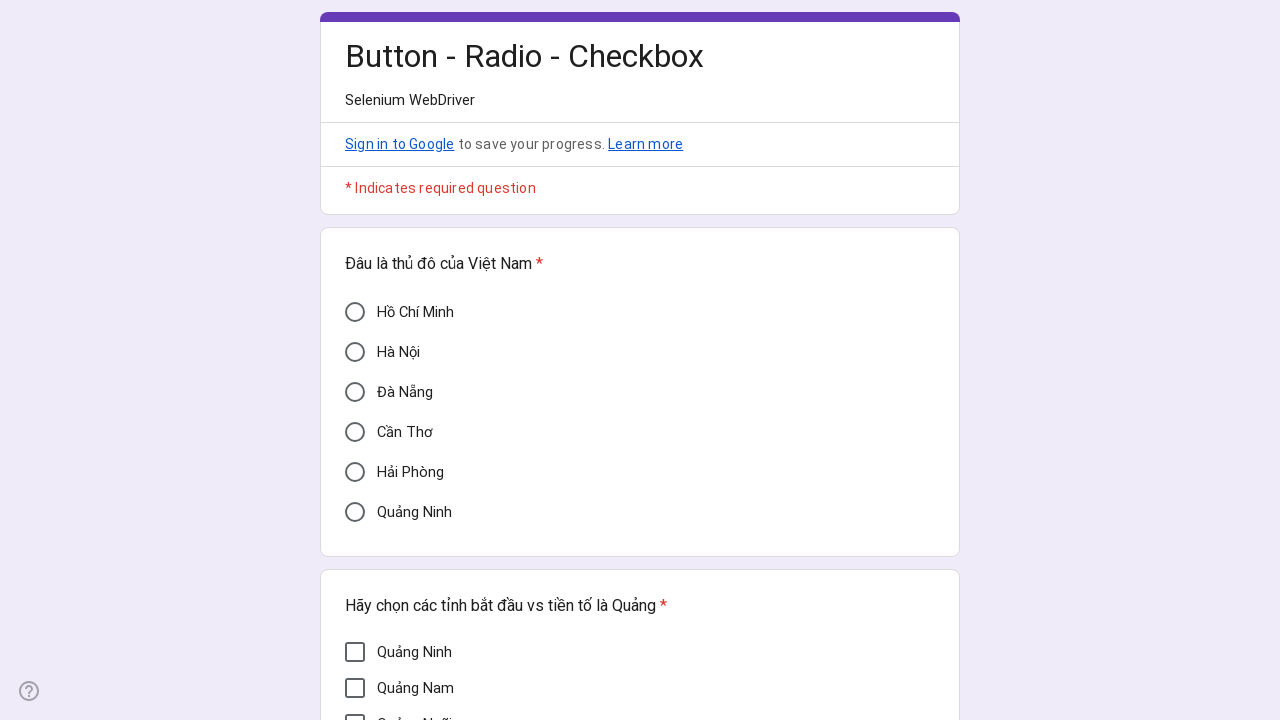

Located 'Cần Thơ' radio button element
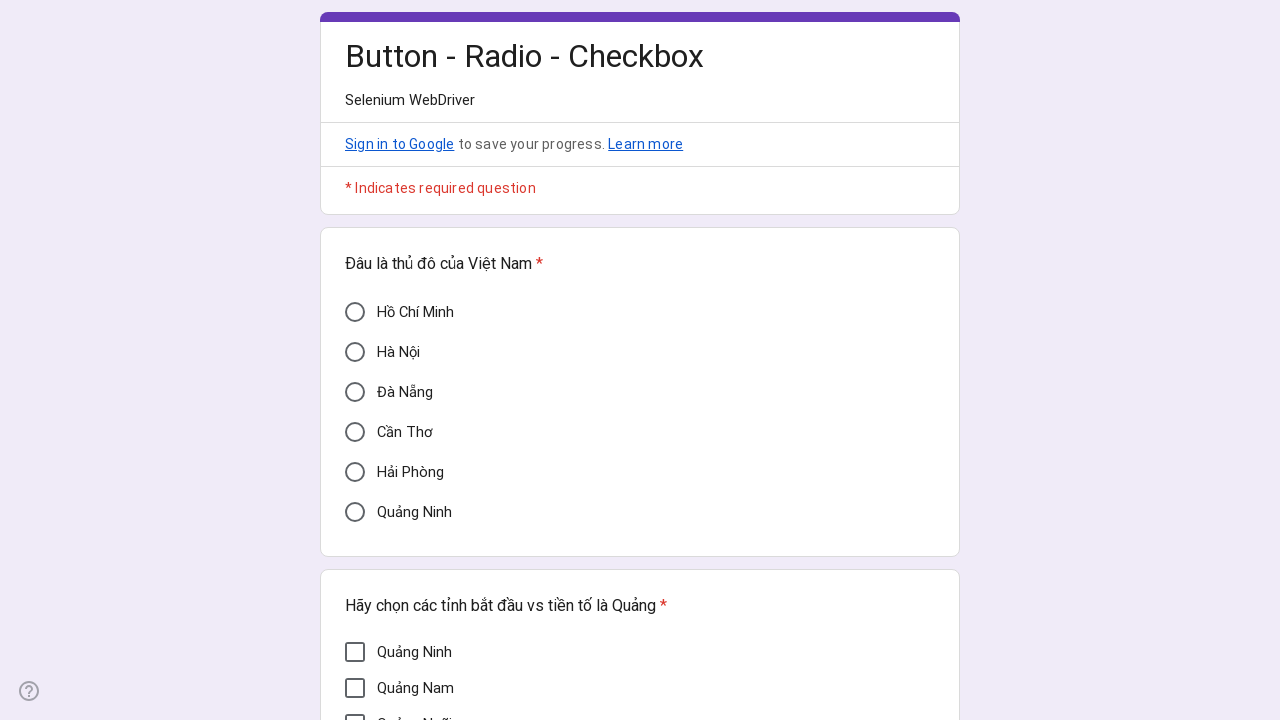

Verified 'Cần Thơ' radio is initially unchecked
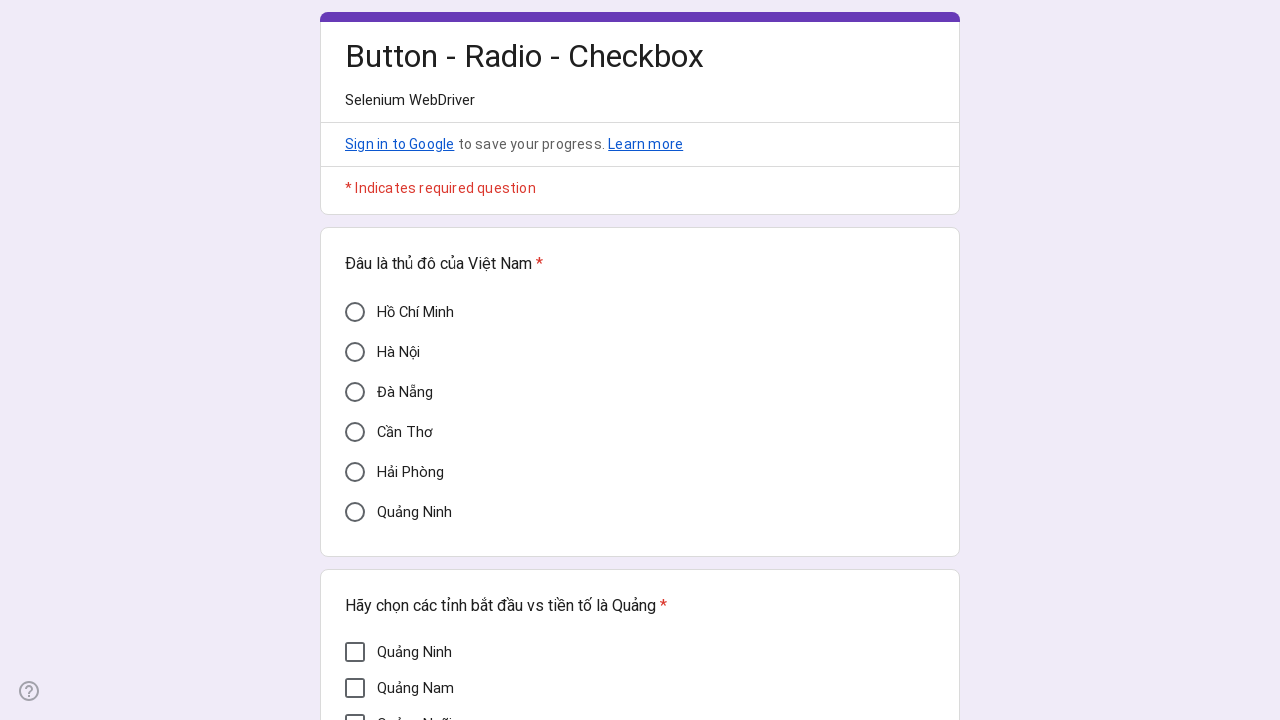

Clicked 'Cần Thơ' radio button to select it at (355, 432) on xpath=//div[@aria-label='Cần Thơ']
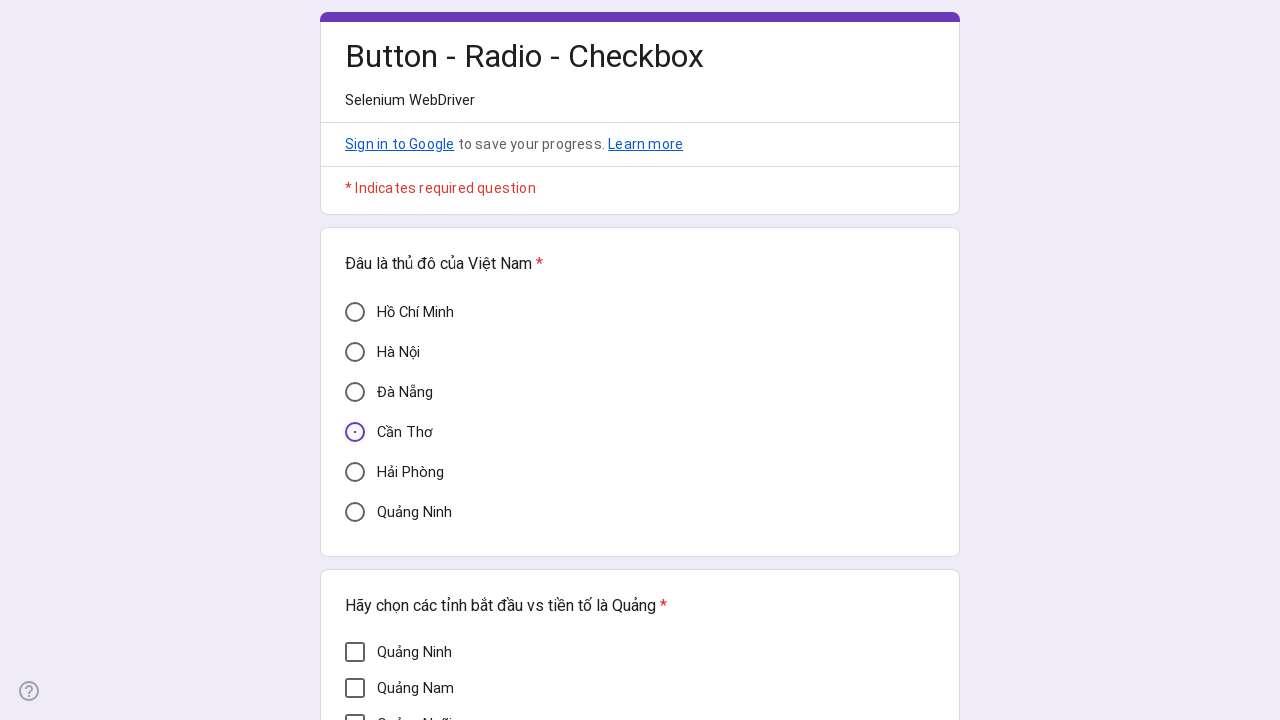

Verified 'Cần Thơ' radio is now checked
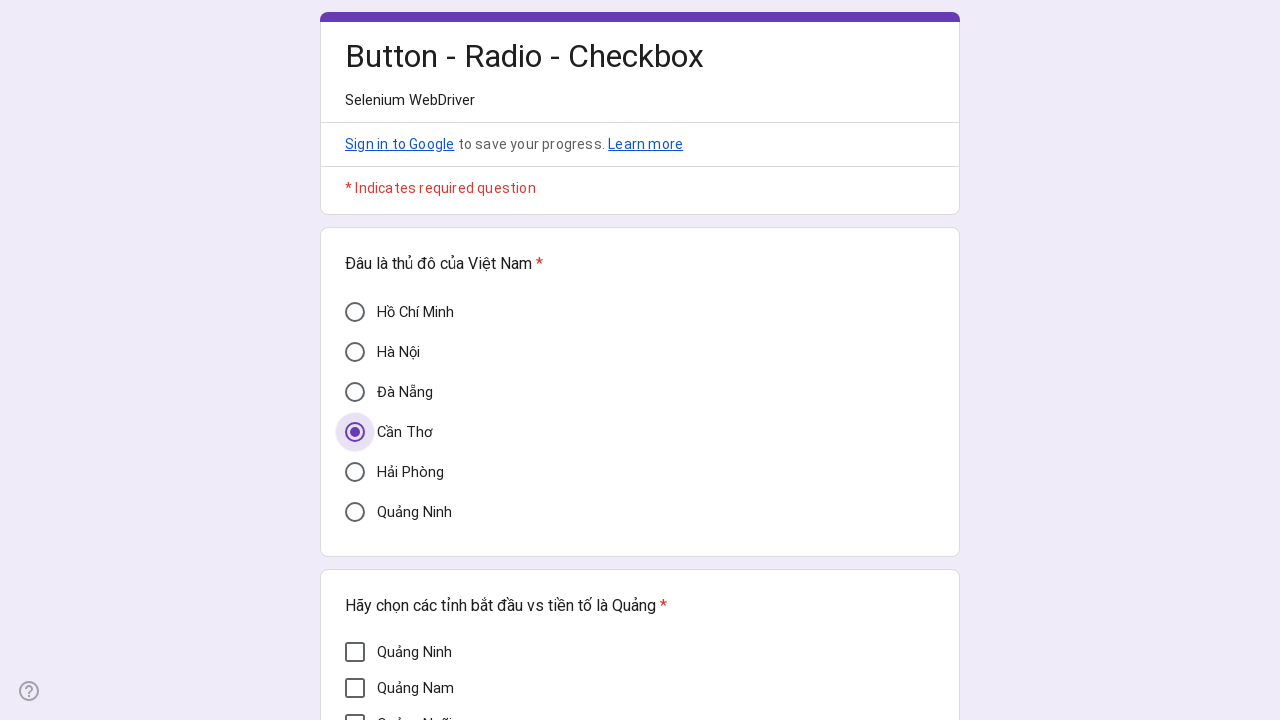

Located 'Mì Quảng' checkbox element
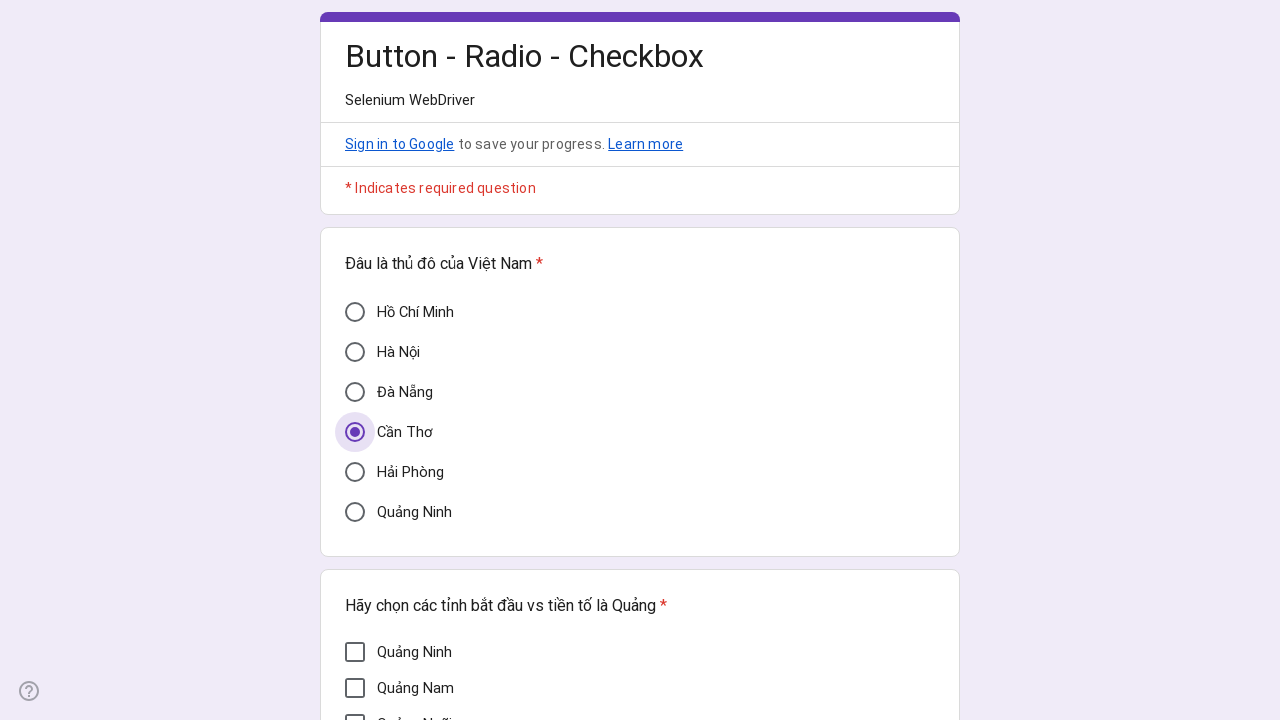

Clicked 'Mì Quảng' checkbox to check it at (355, 375) on xpath=//div[@aria-label='Mì Quảng']
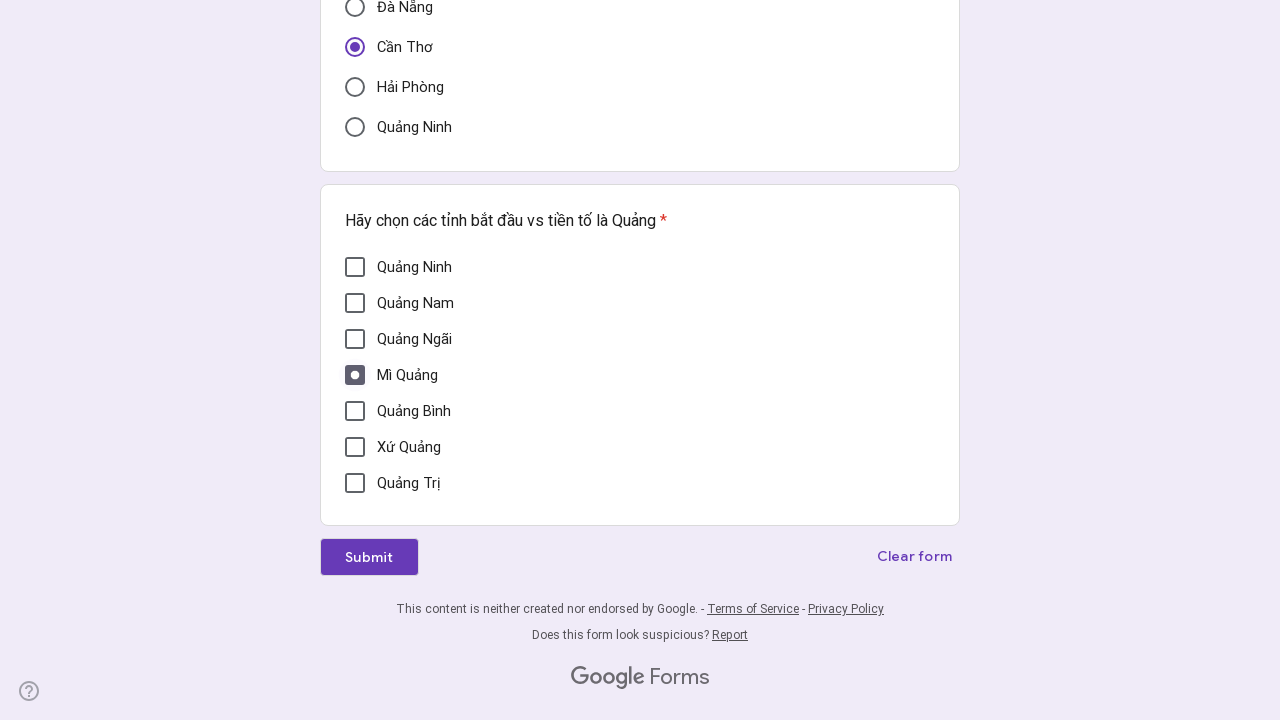

Verified 'Mì Quảng' checkbox is checked
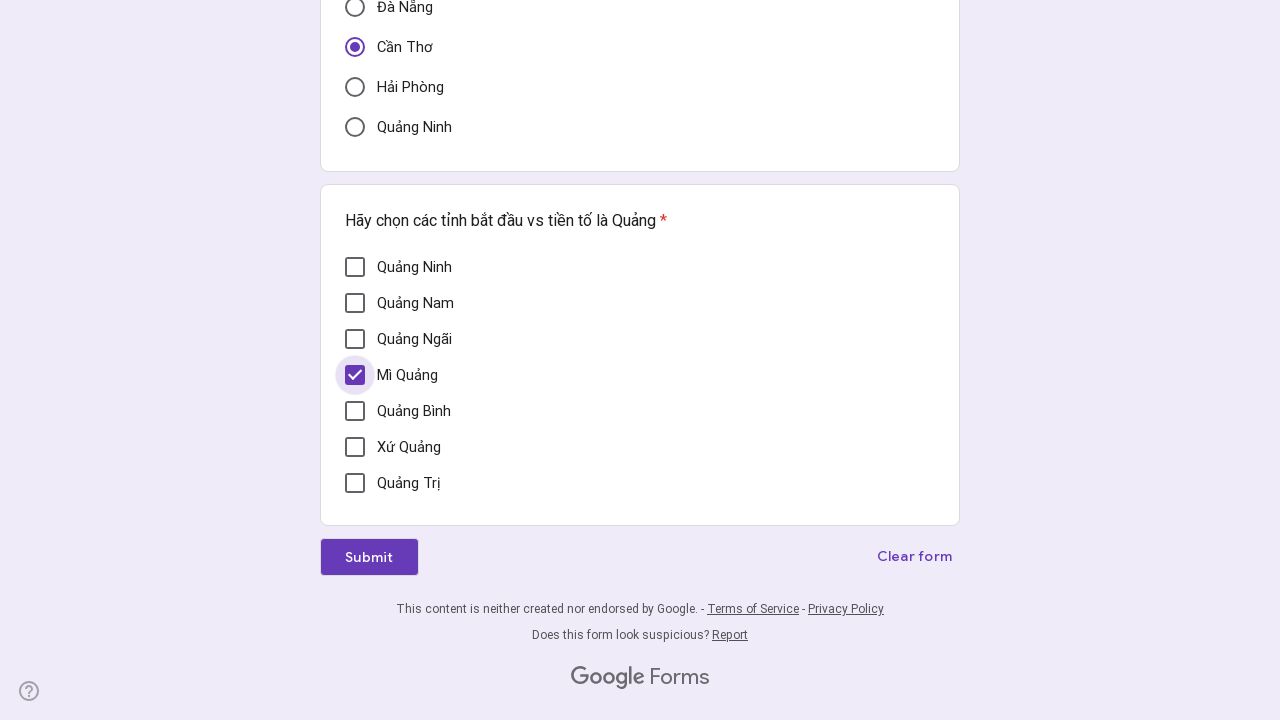

Clicked 'Mì Quảng' checkbox to uncheck it at (355, 375) on xpath=//div[@aria-label='Mì Quảng']
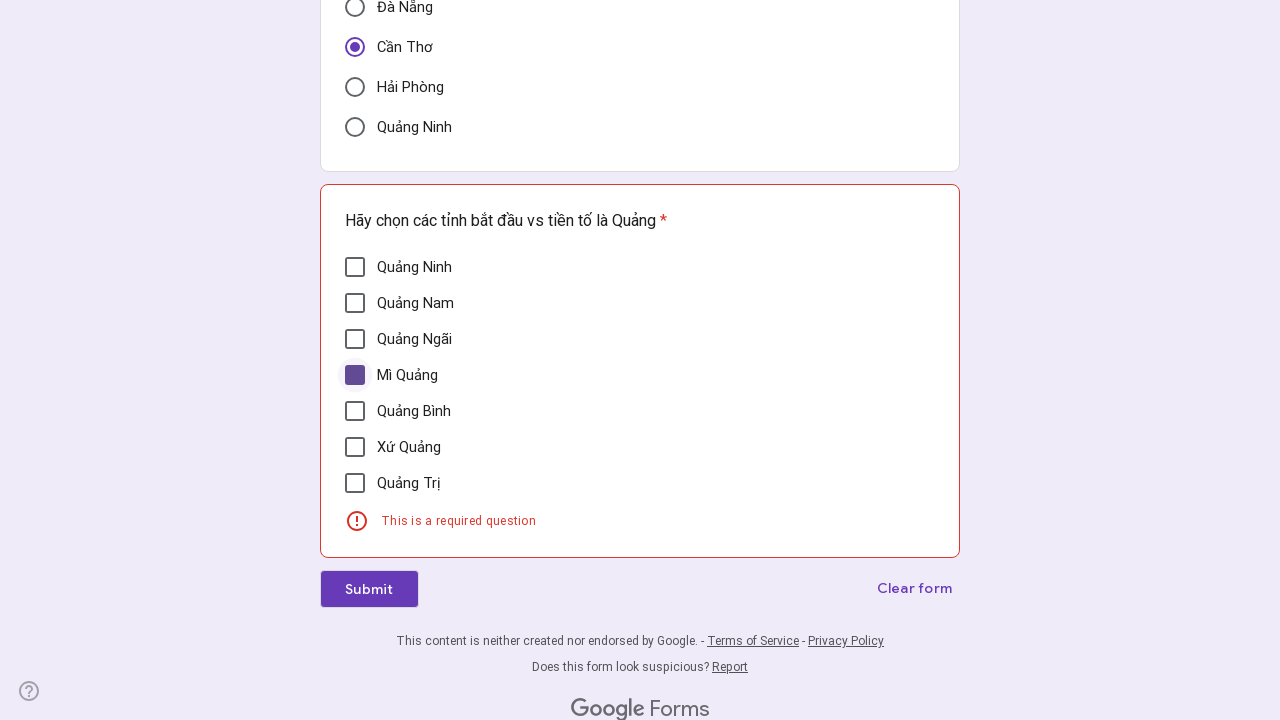

Verified 'Mì Quảng' checkbox is unchecked
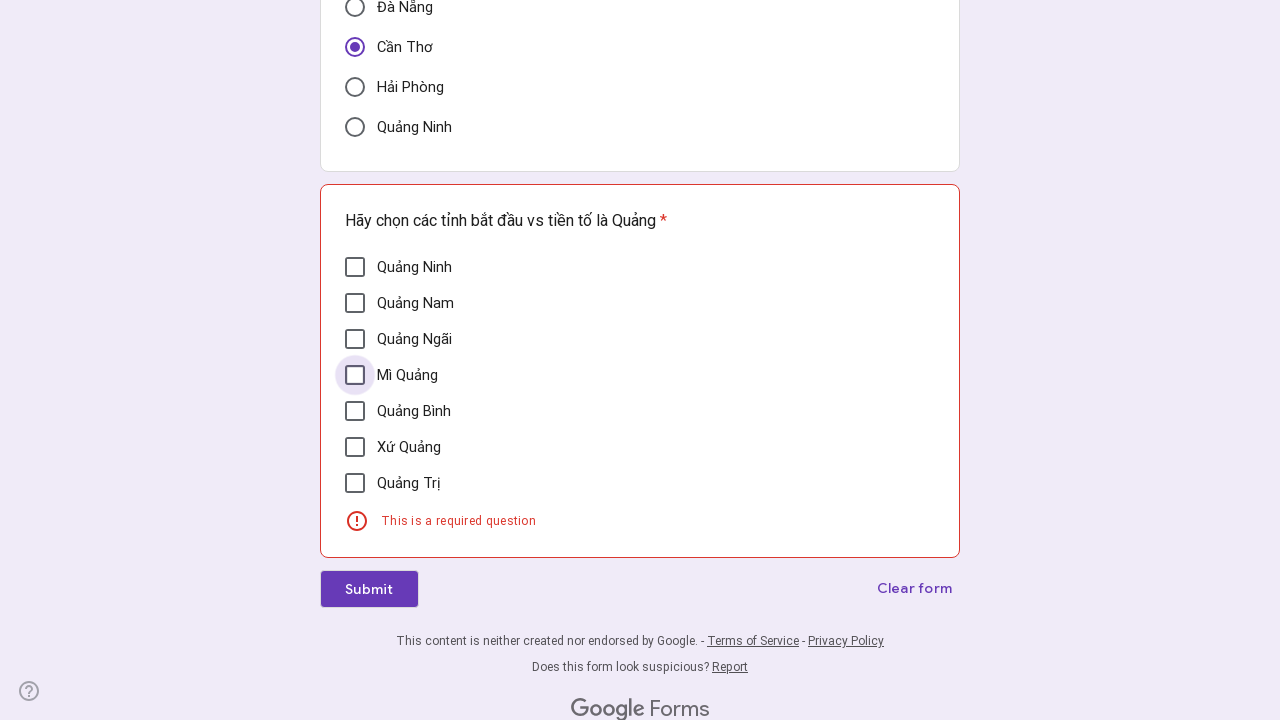

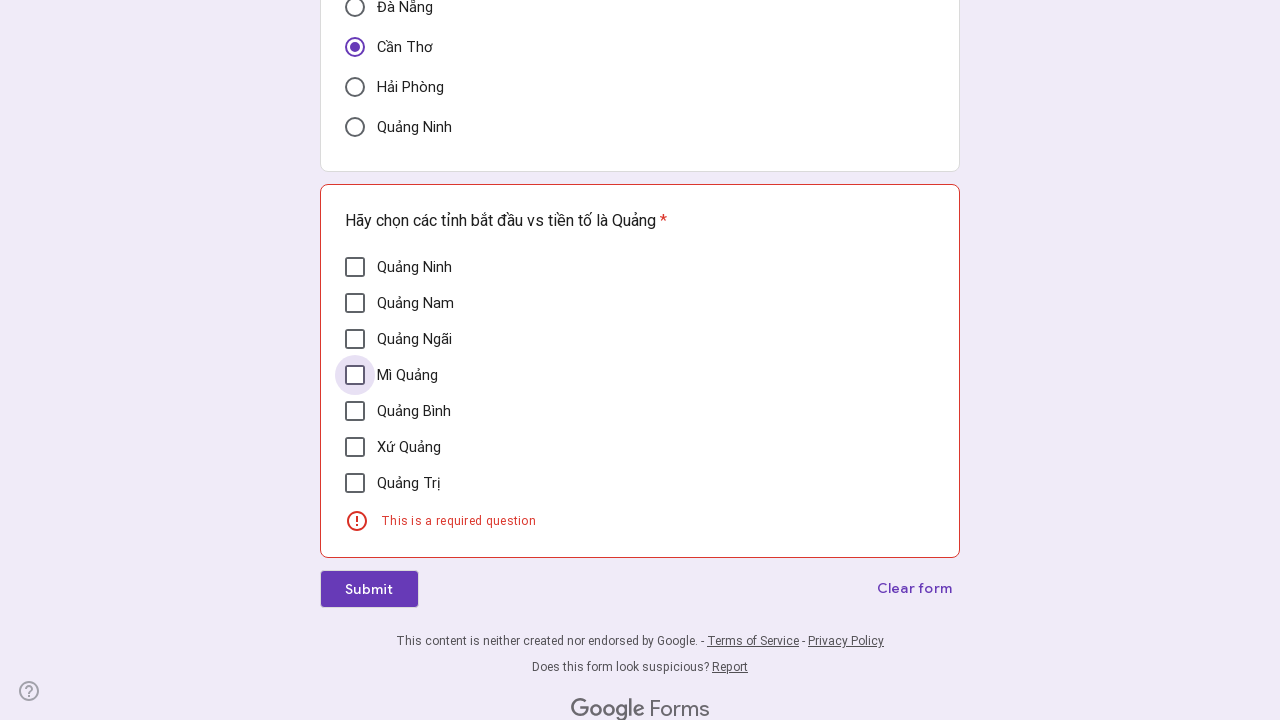